Tests a practice form by filling text fields, selecting radio buttons, checkboxes, dropdowns, and submitting

Starting URL: https://www.techlistic.com/p/selenium-practice-form.html

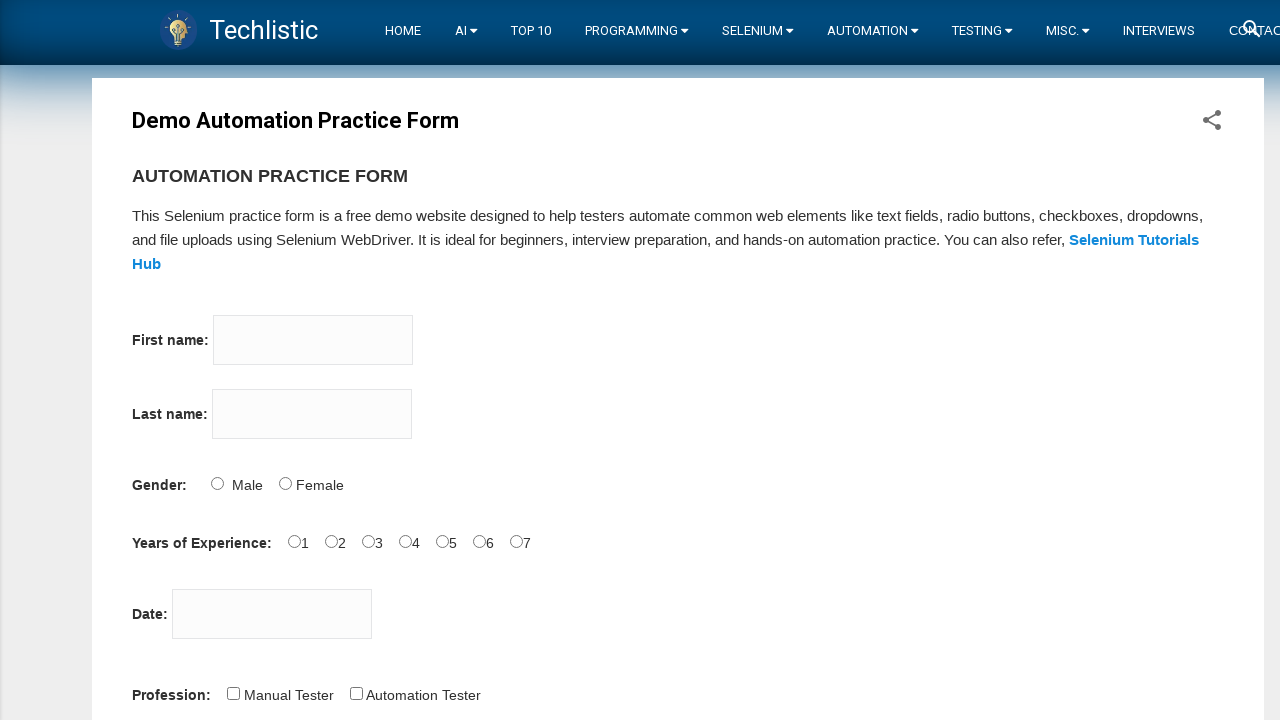

Filled first name field with 'David' on input[name='firstname']
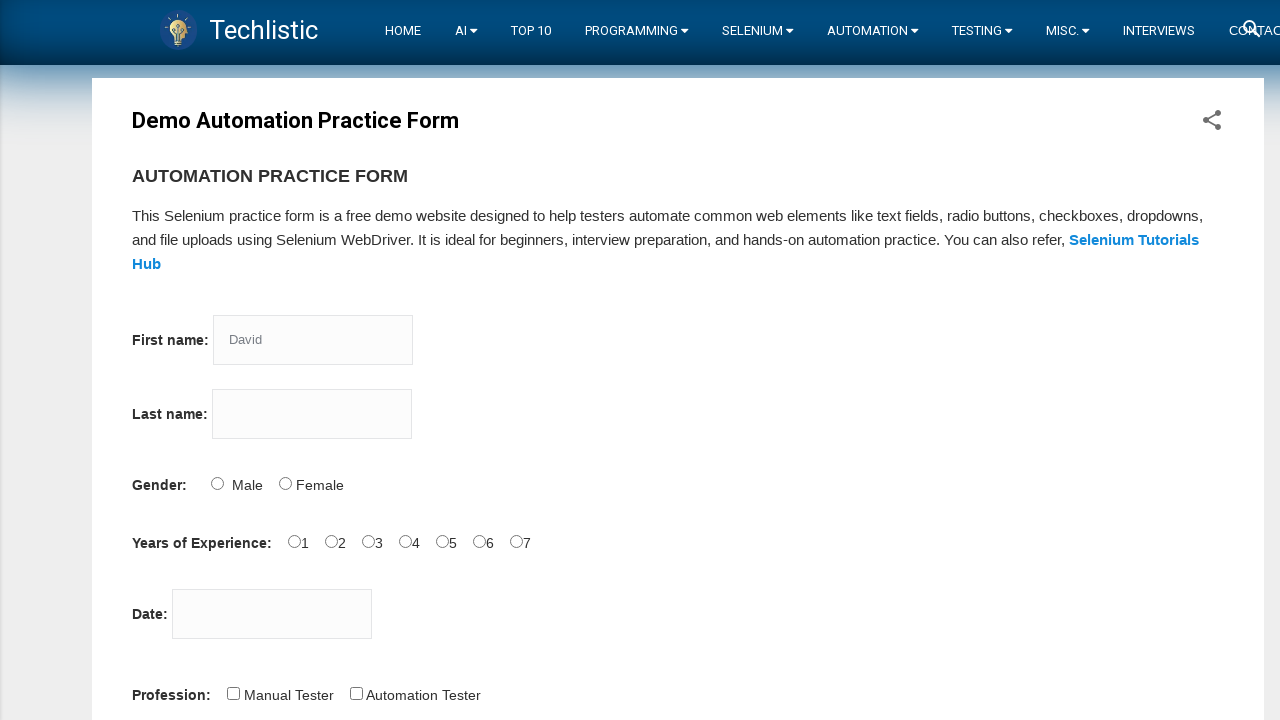

Filled last name field with 'Thompson' on input[name='lastname']
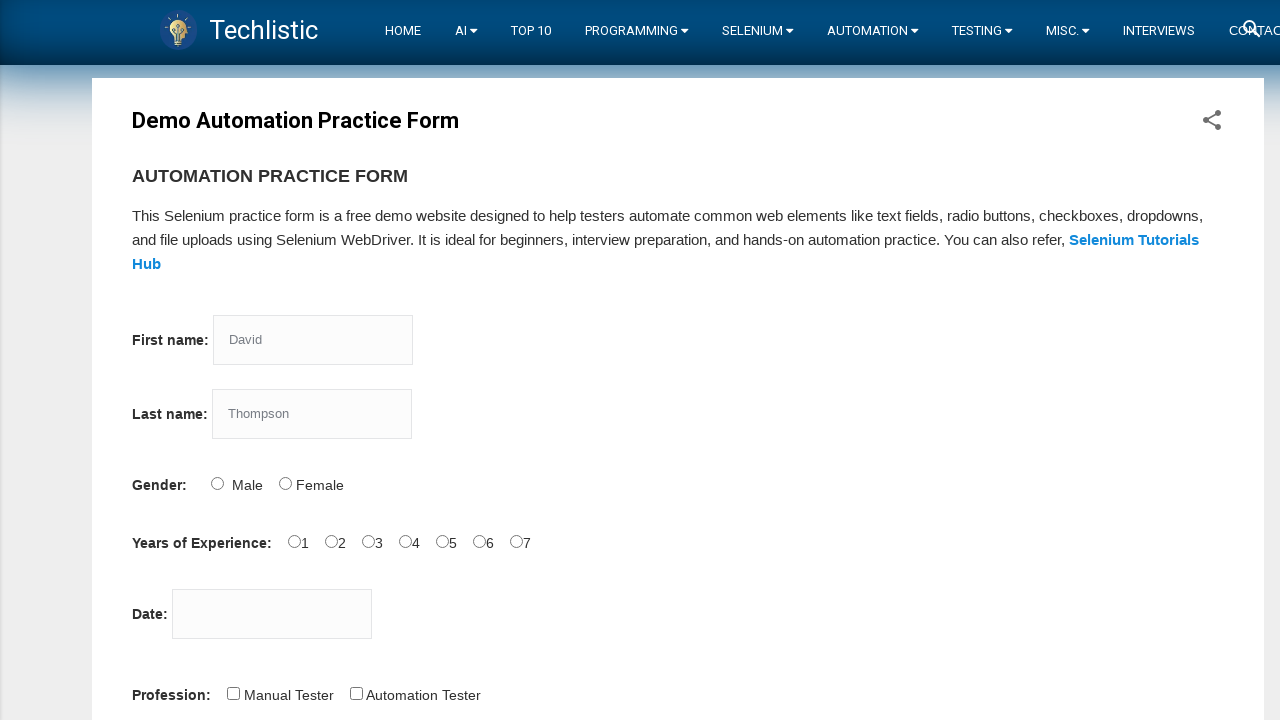

Selected male gender radio button at (285, 483) on #sex-1
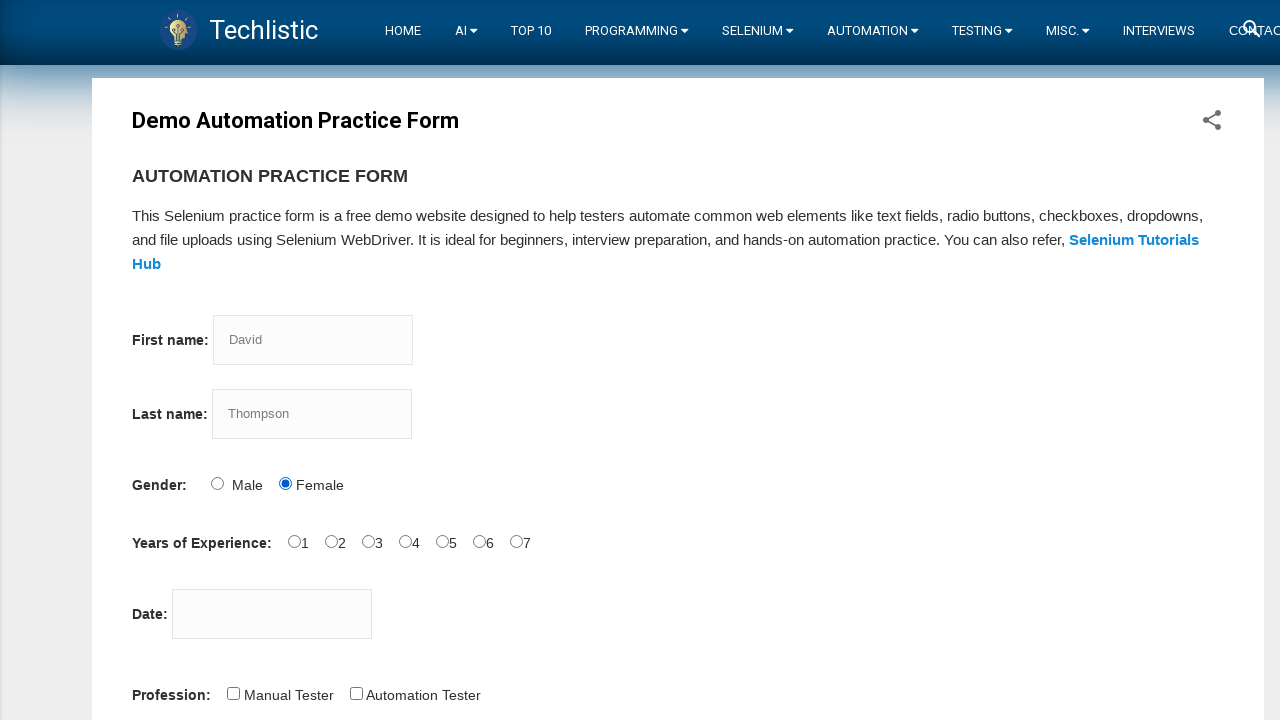

Selected 3 years experience radio button at (368, 541) on #exp-2
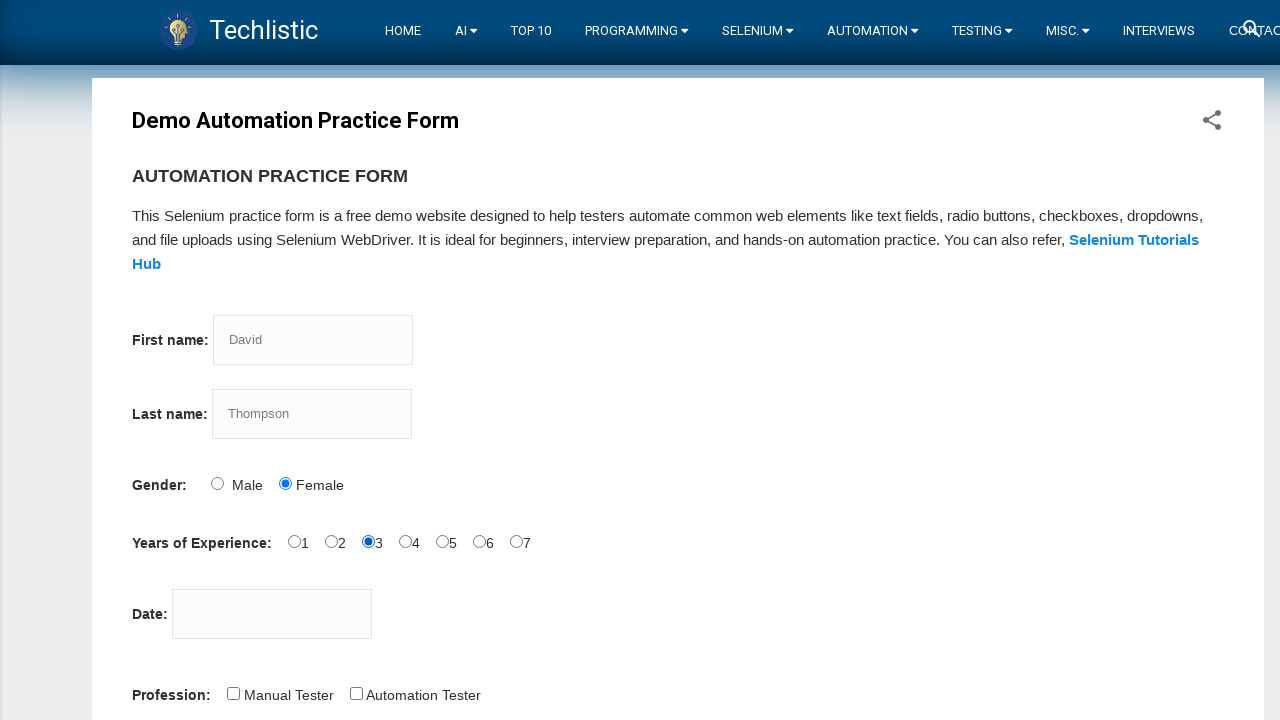

Filled date field with '15-06-2024' on #datepicker
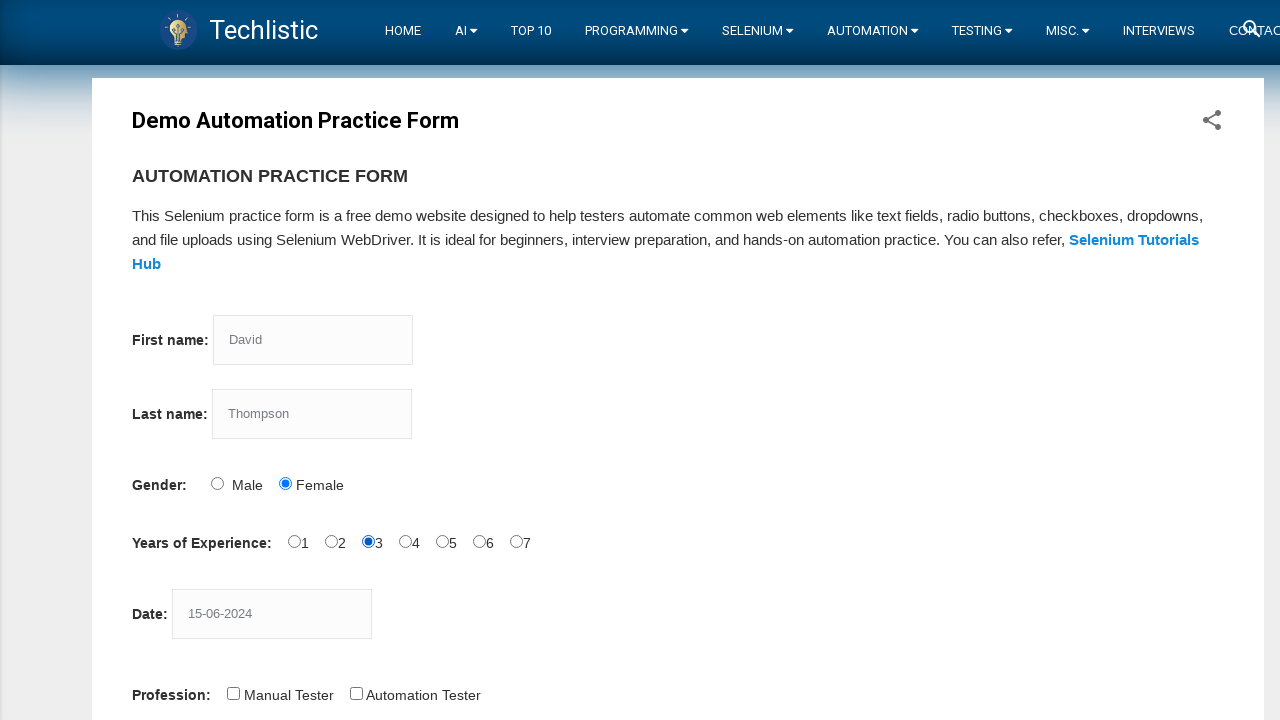

Selected automation tool checkbox at (446, 360) on #tool-2
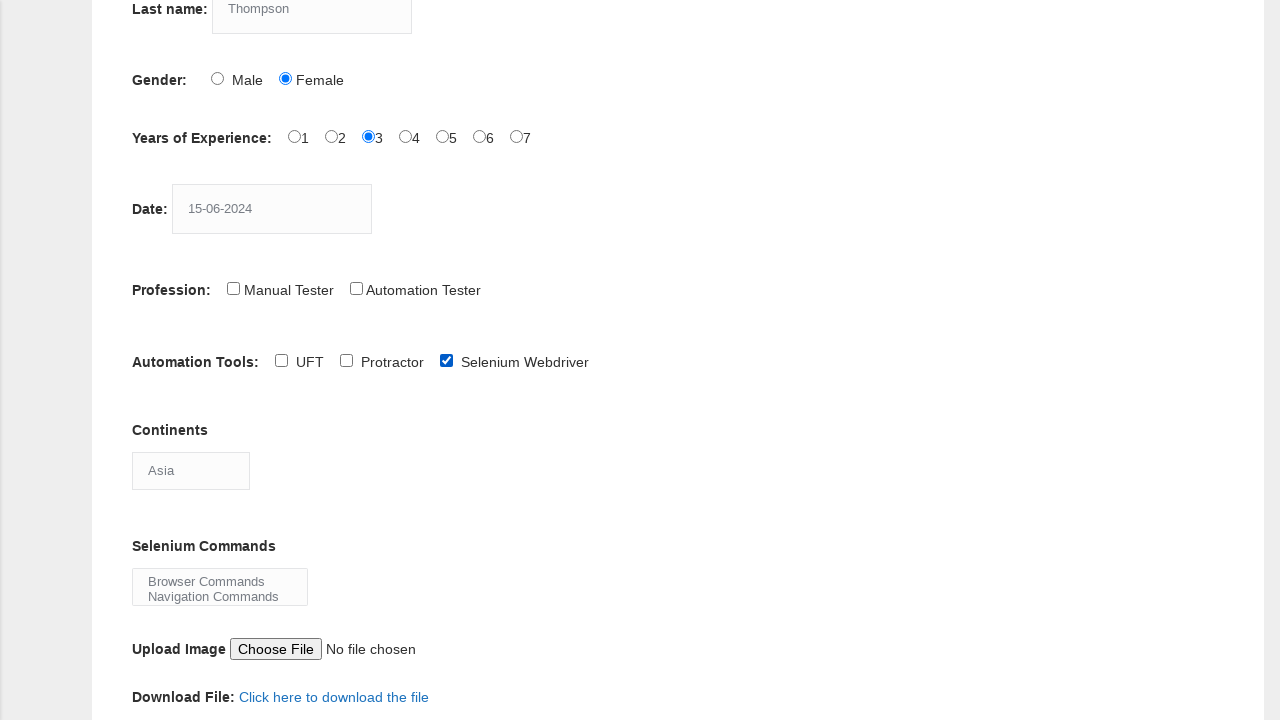

Selected continent from dropdown (index 3) on #continents
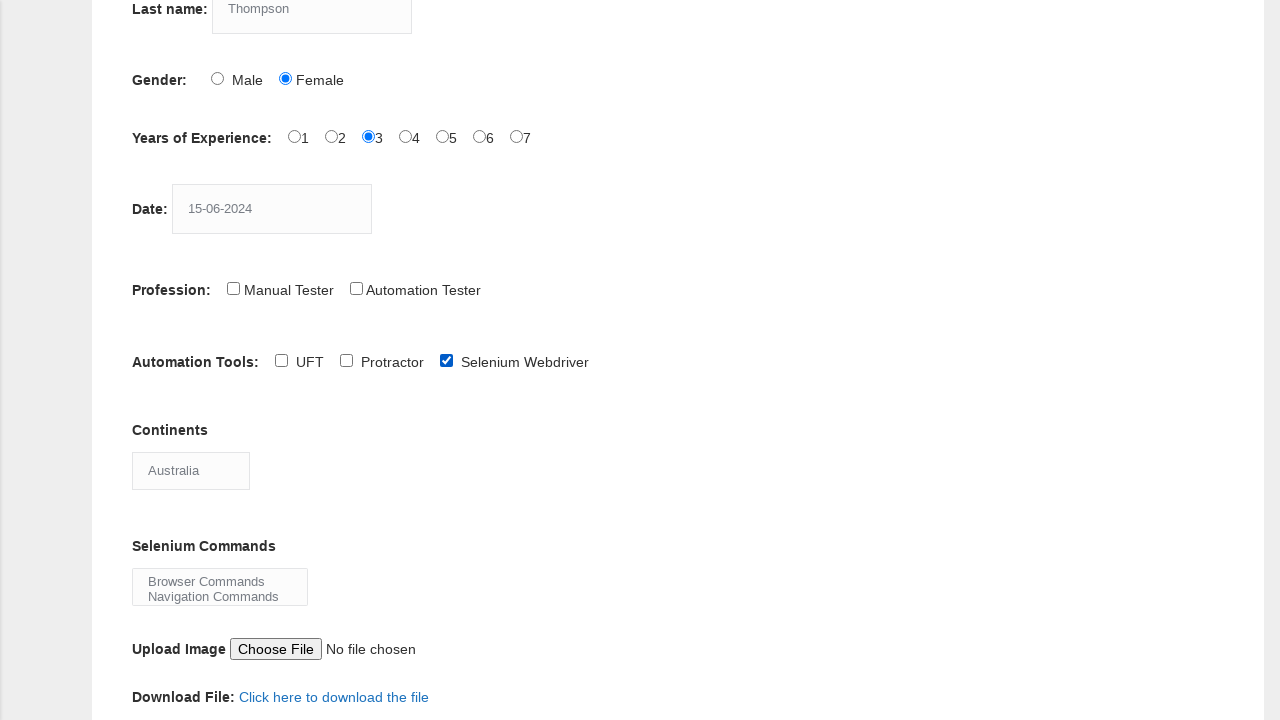

Selected selenium command from dropdown (index 3) on #selenium_commands
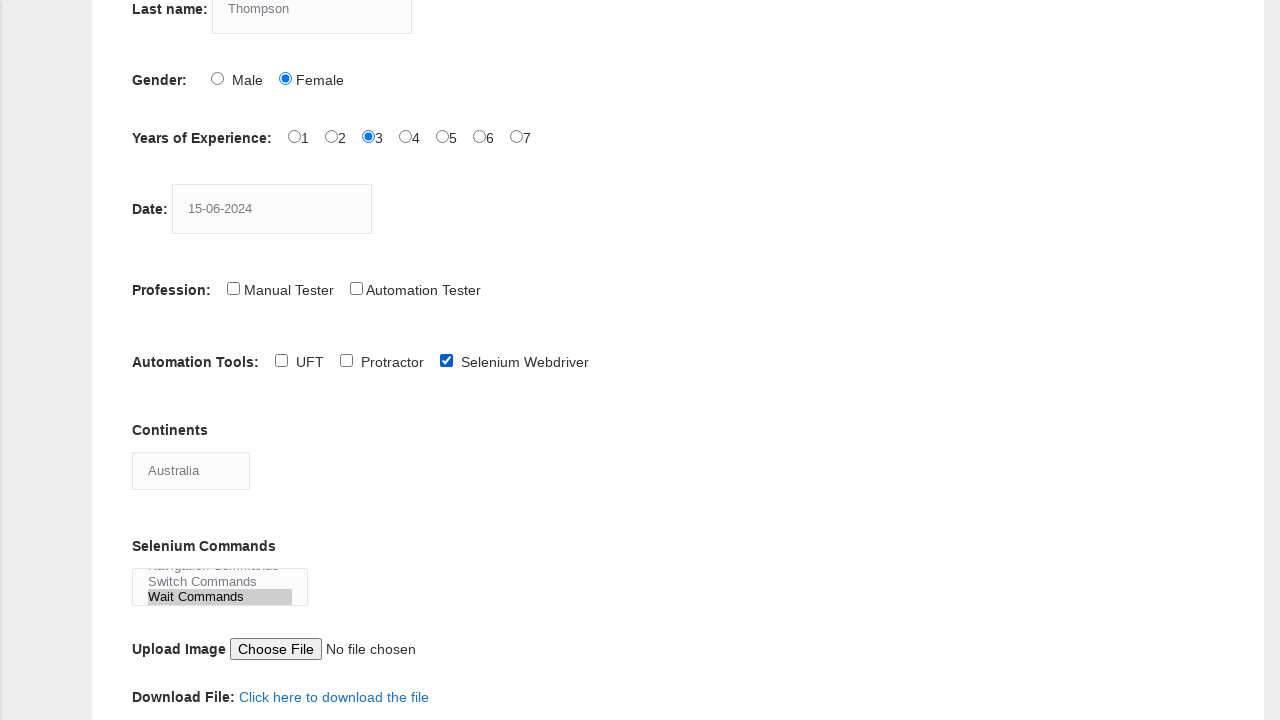

Clicked submit button to submit practice form at (157, 360) on #submit
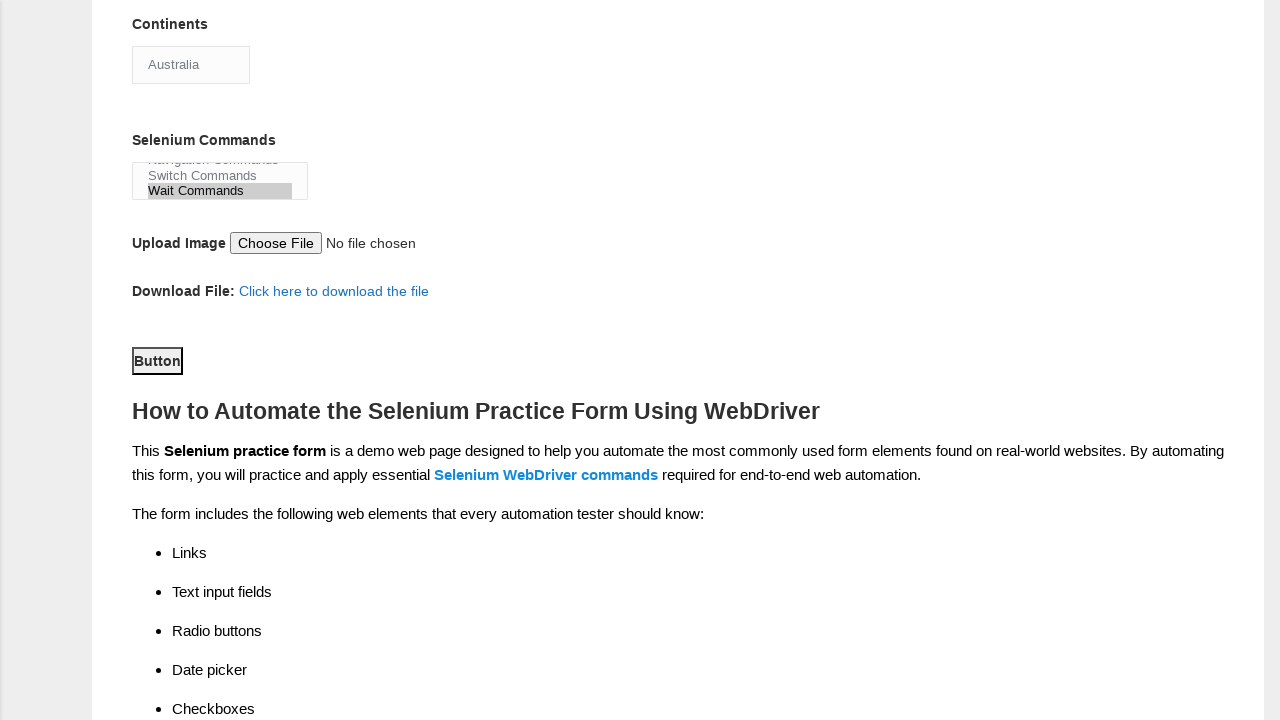

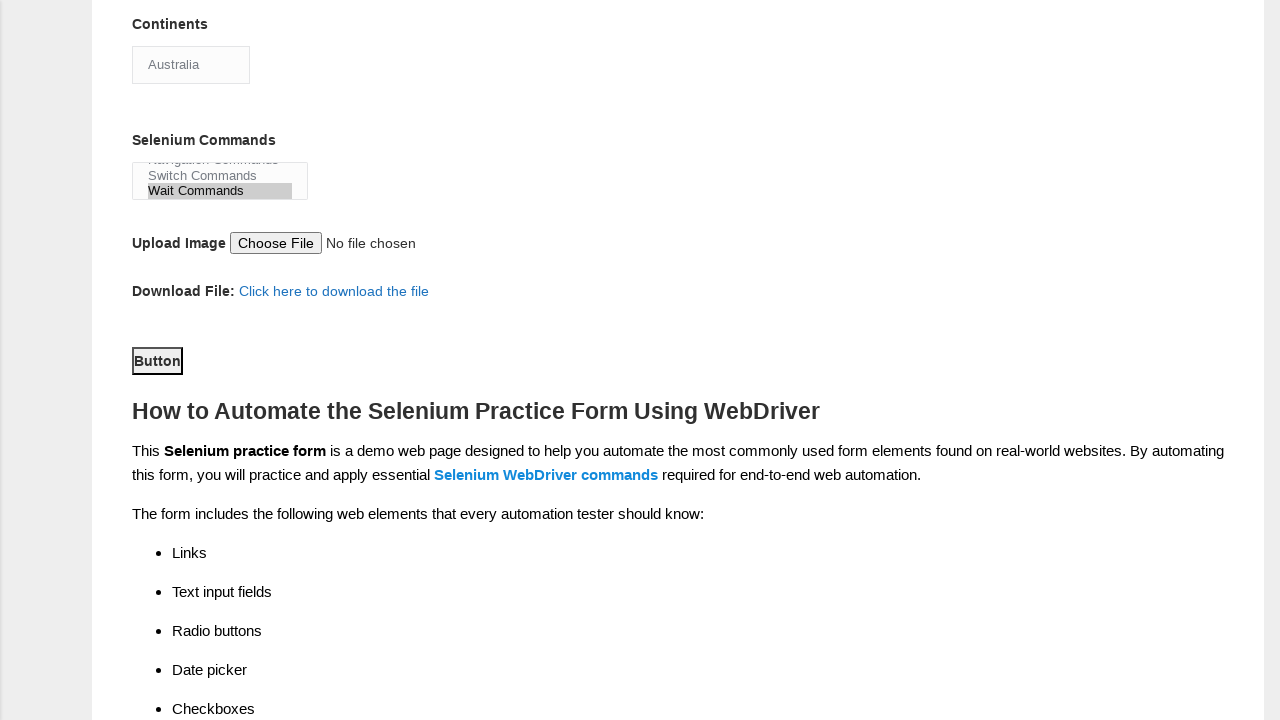